Tests accessing Shadow DOM elements by navigating to a test page and extracting text content from within a shadow root using JavaScript execution

Starting URL: http://watir.com/examples/shadow_dom.html

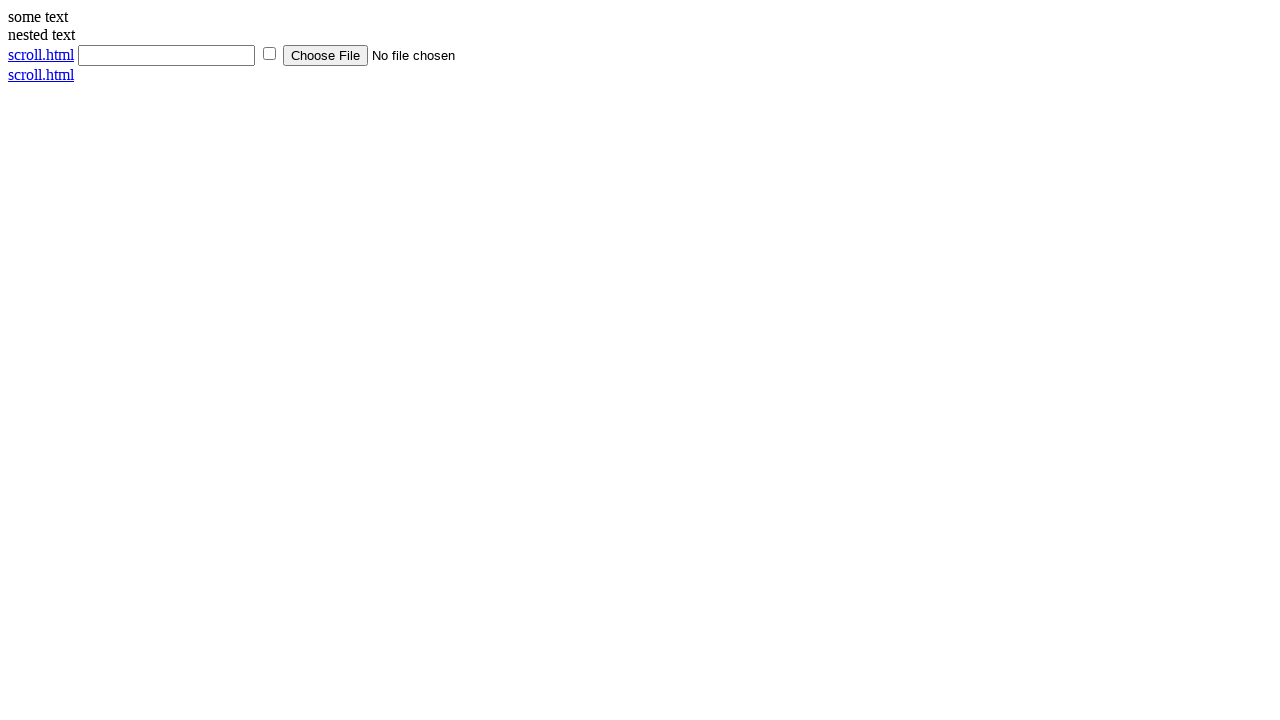

Navigated to shadow DOM test page
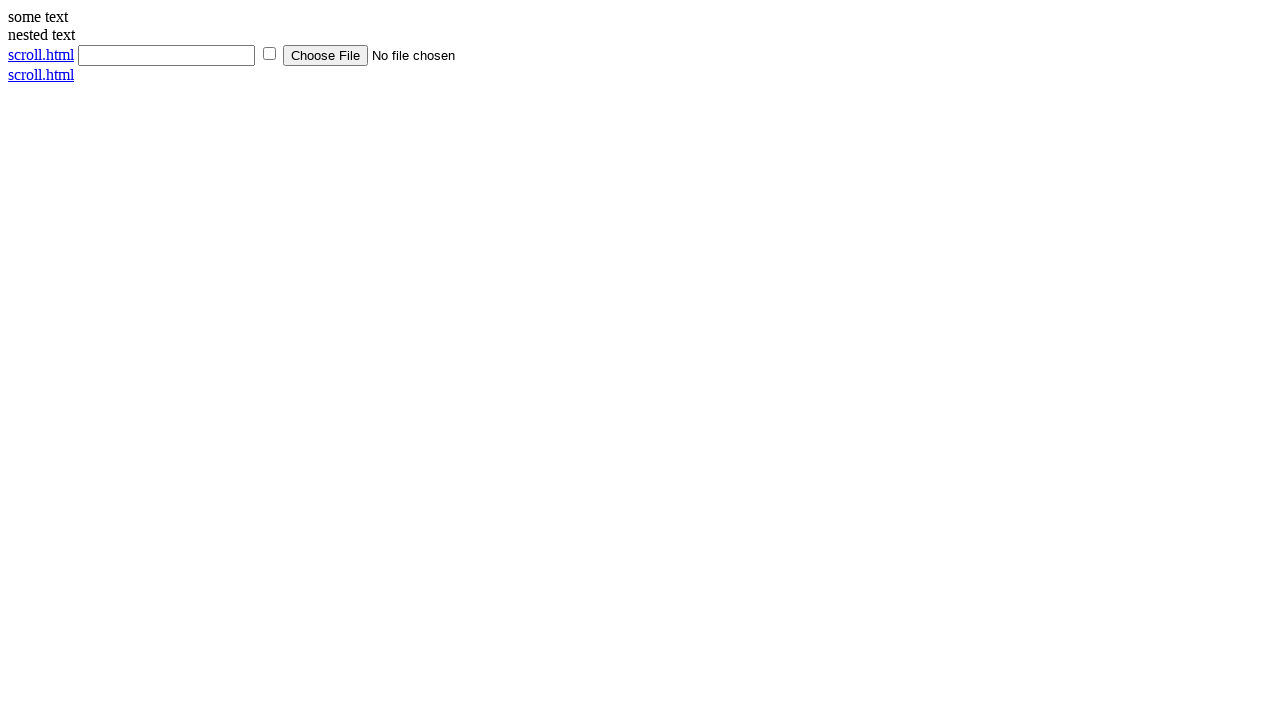

Shadow host element is present and visible
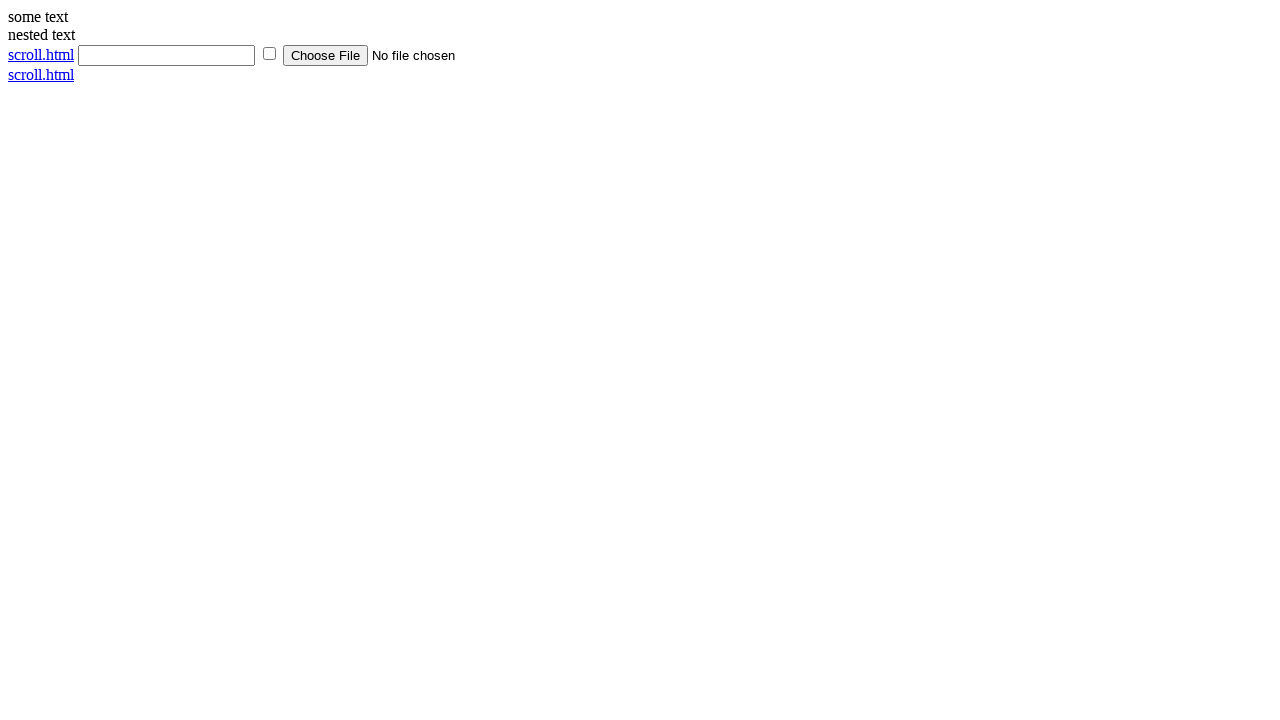

Located shadow DOM content element using piercing selector
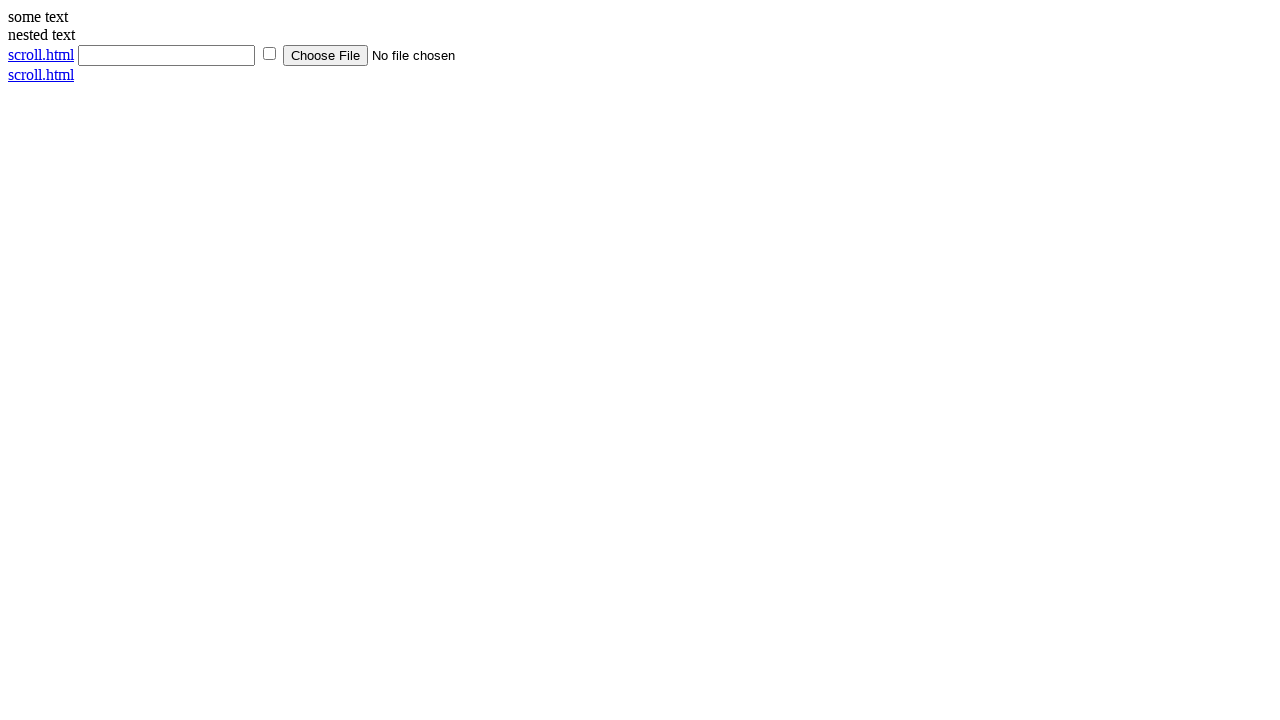

Extracted text from shadow DOM: 'some text'
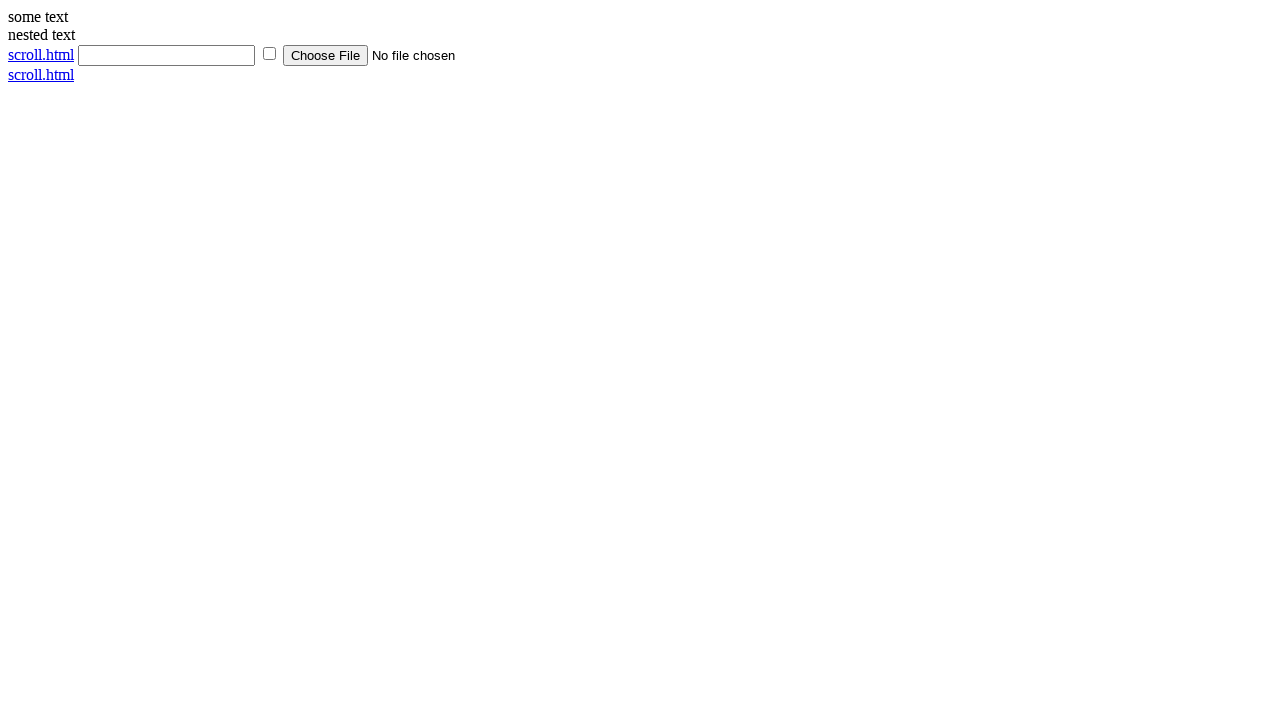

Verified shadow DOM text content matches expected value 'some text'
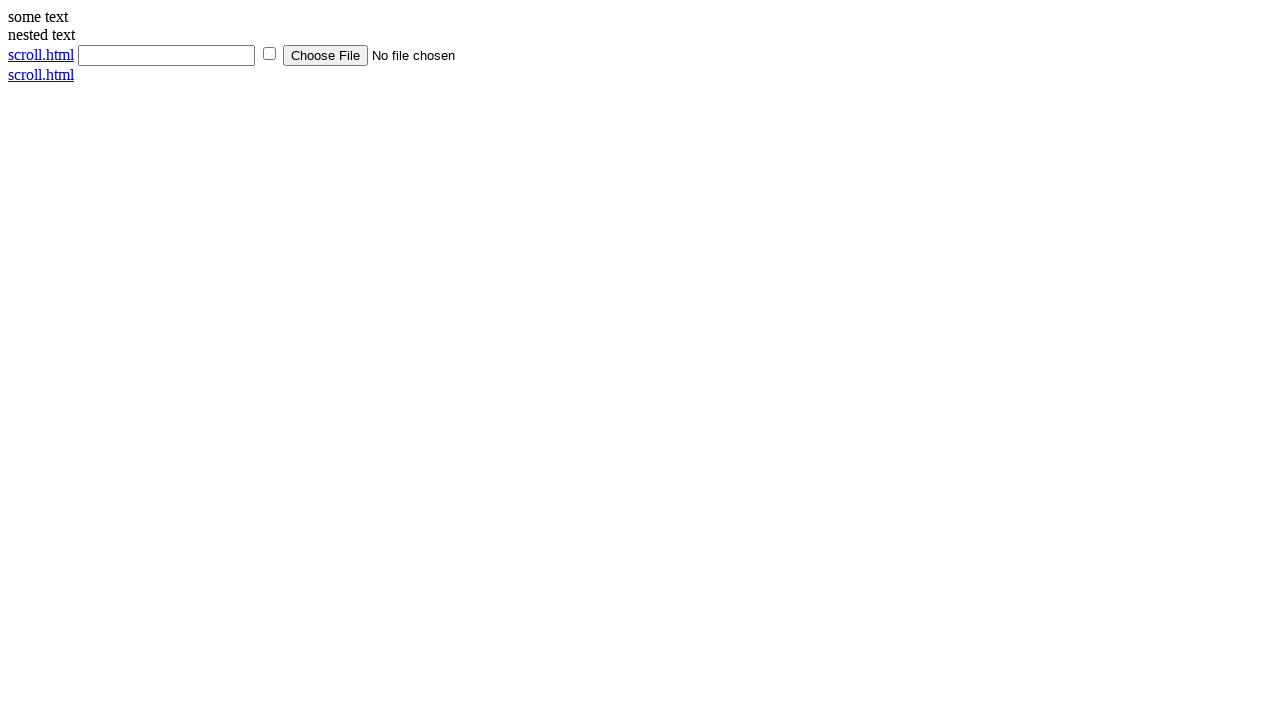

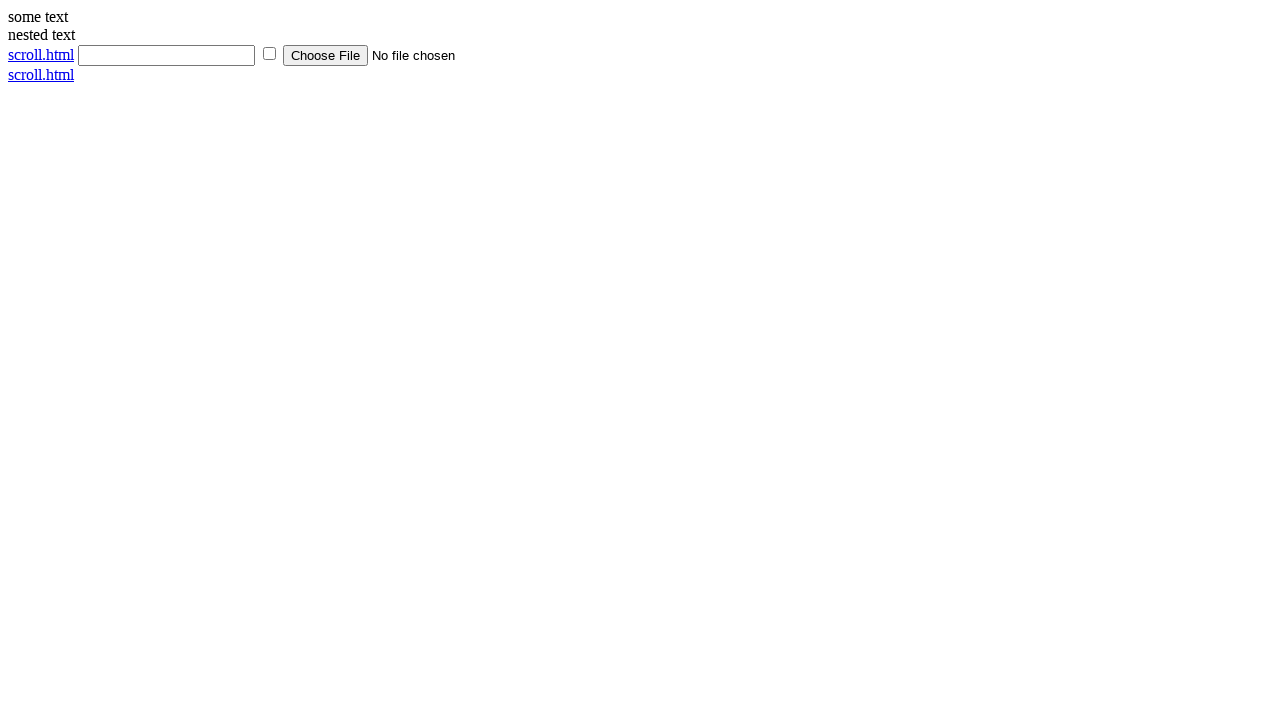